Tests sorting a numeric column (Due) in descending order by clicking the column header twice and verifying the values are sorted correctly

Starting URL: http://the-internet.herokuapp.com/tables

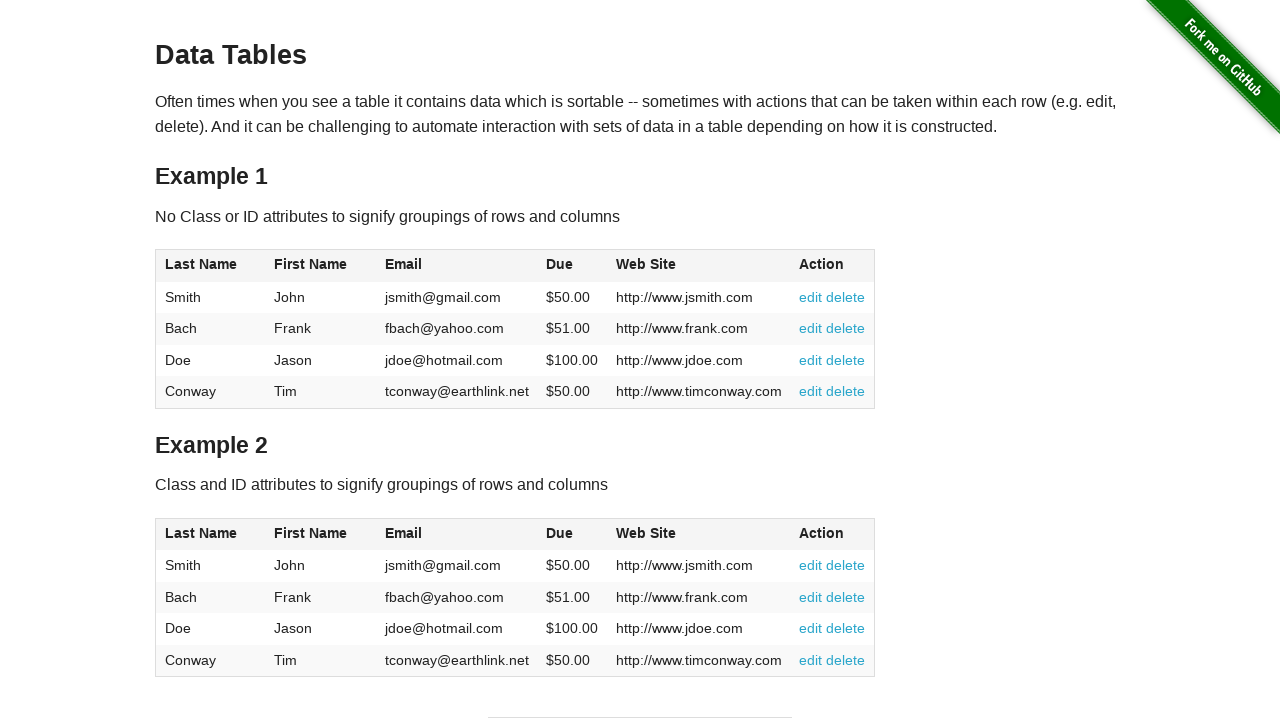

Clicked Due column header first time to sort ascending at (572, 266) on #table1 thead tr th:nth-of-type(4)
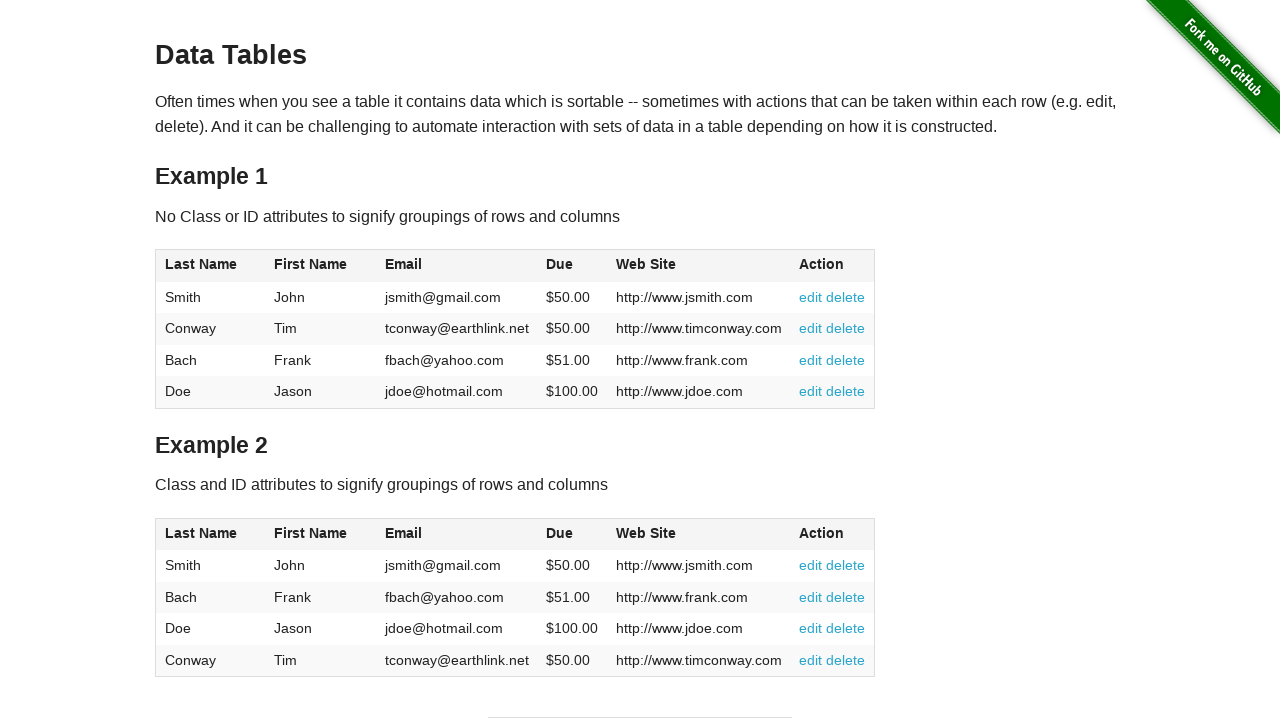

Clicked Due column header second time to sort descending at (572, 266) on #table1 thead tr th:nth-of-type(4)
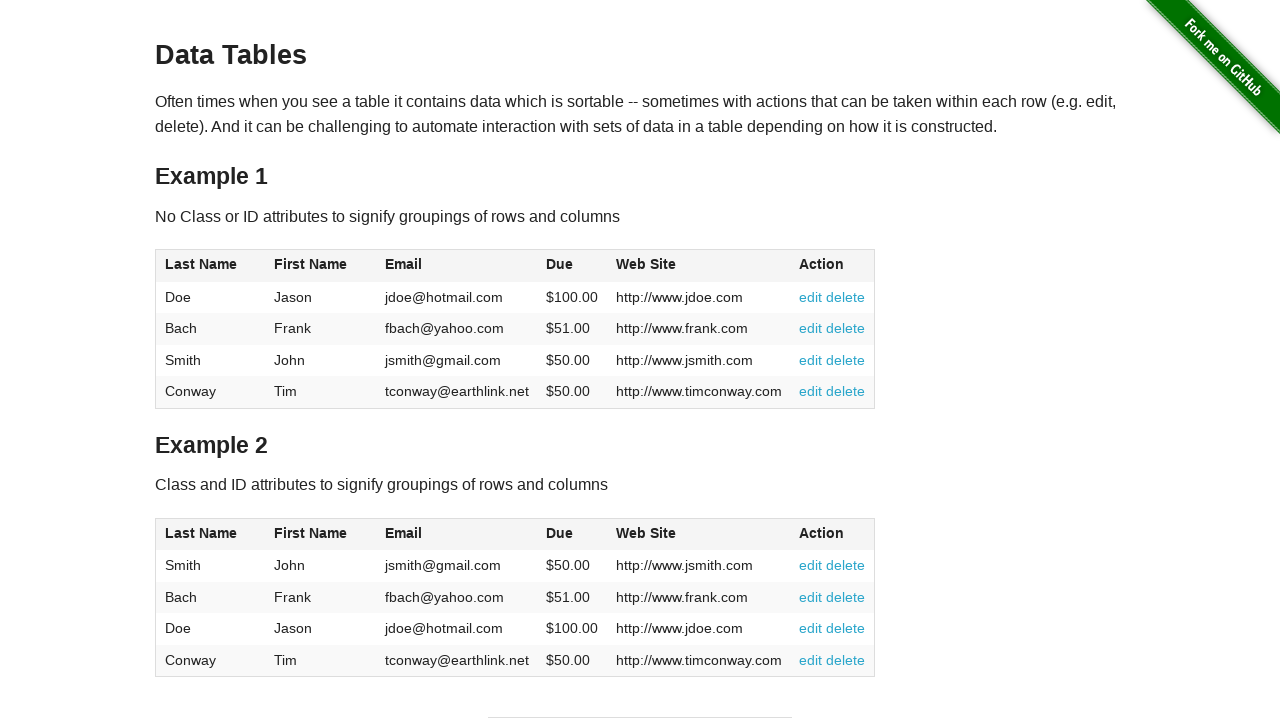

Due column cells loaded and verified
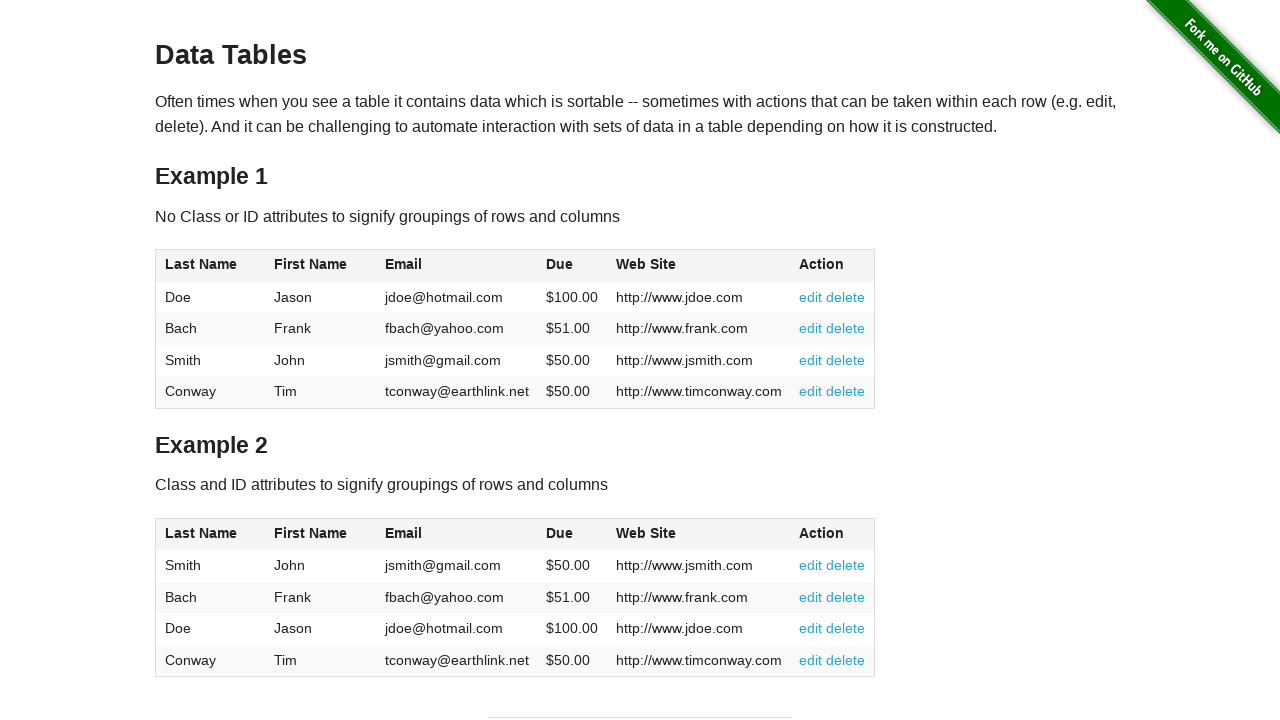

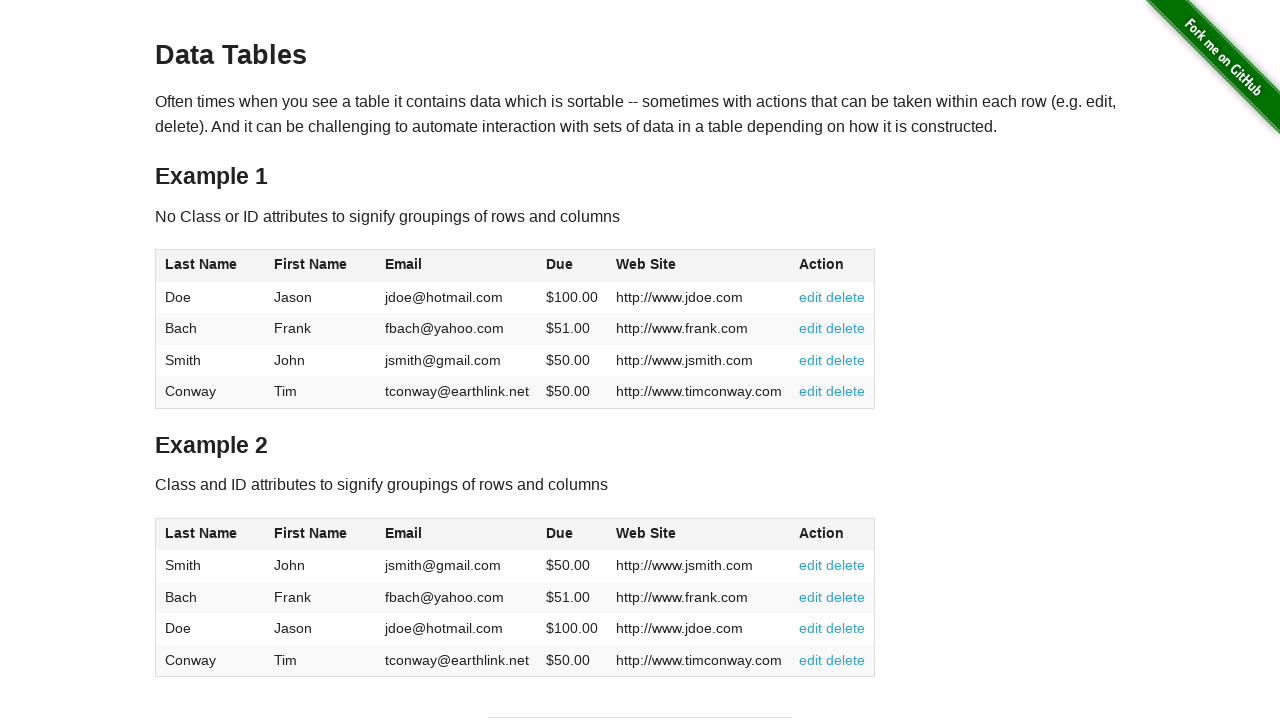